Tests valid Google Form submission by selecting an option and filling in all required fields (Name, Email, Address, Phone number, Comments) then submitting the form.

Starting URL: https://docs.google.com/forms/d/e/1FAIpQLScVG7idLWR8sxNQygSnLuhehUNVFti0FnVviWCSjDh-JNhsMA/viewform

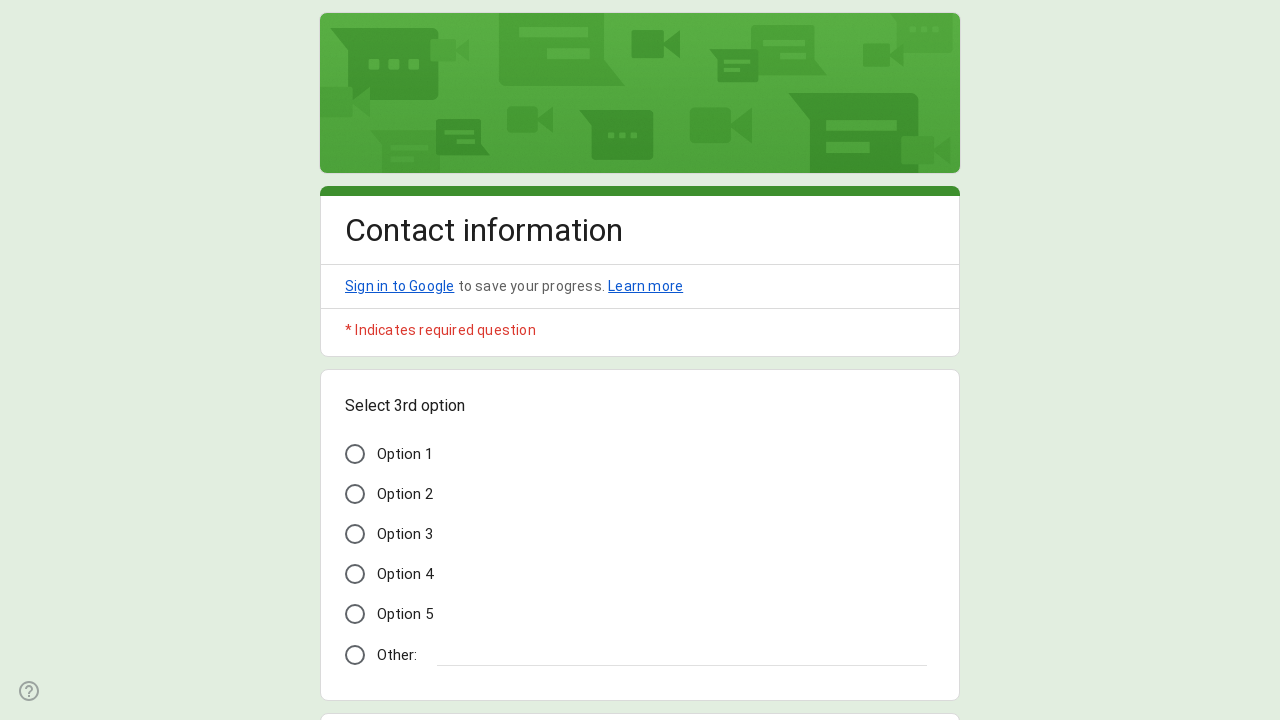

Selected Option 3 from the dropdown at (405, 534) on xpath=//span[text() = 'Option 3']
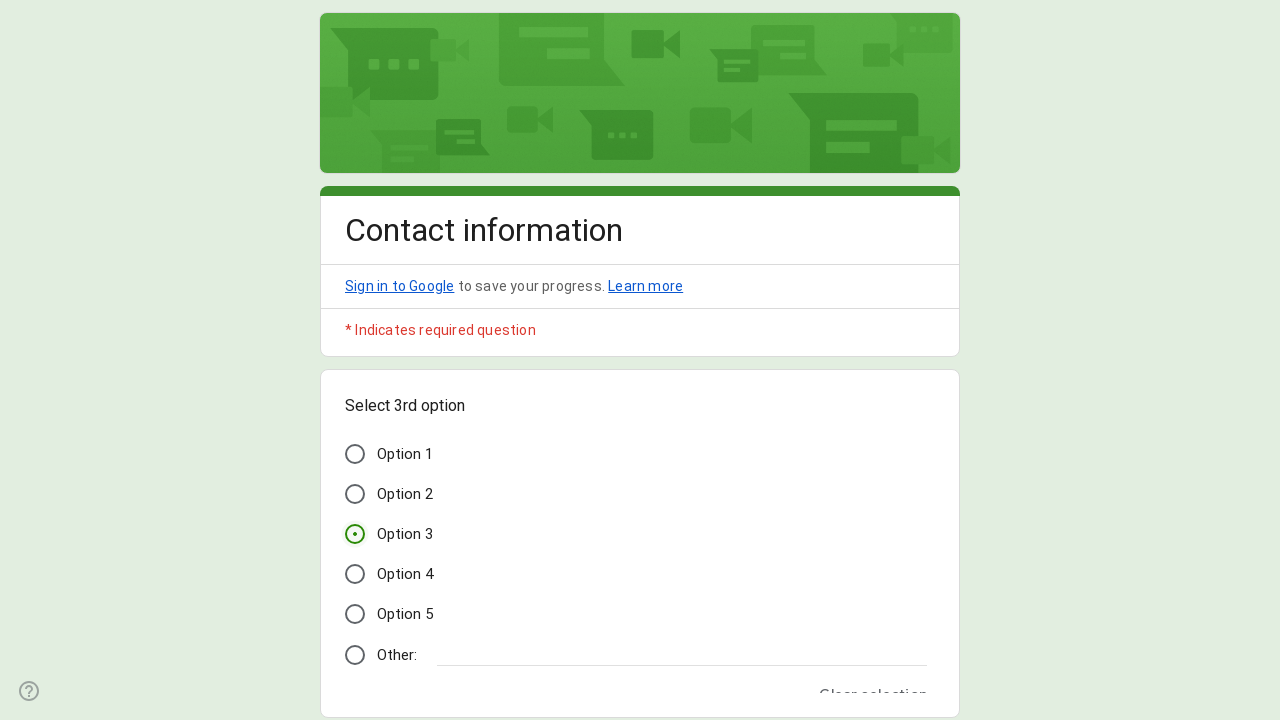

Filled Name field with 'John' on xpath=//*[contains(@data-params, '"Name"')]//input[@type='text']
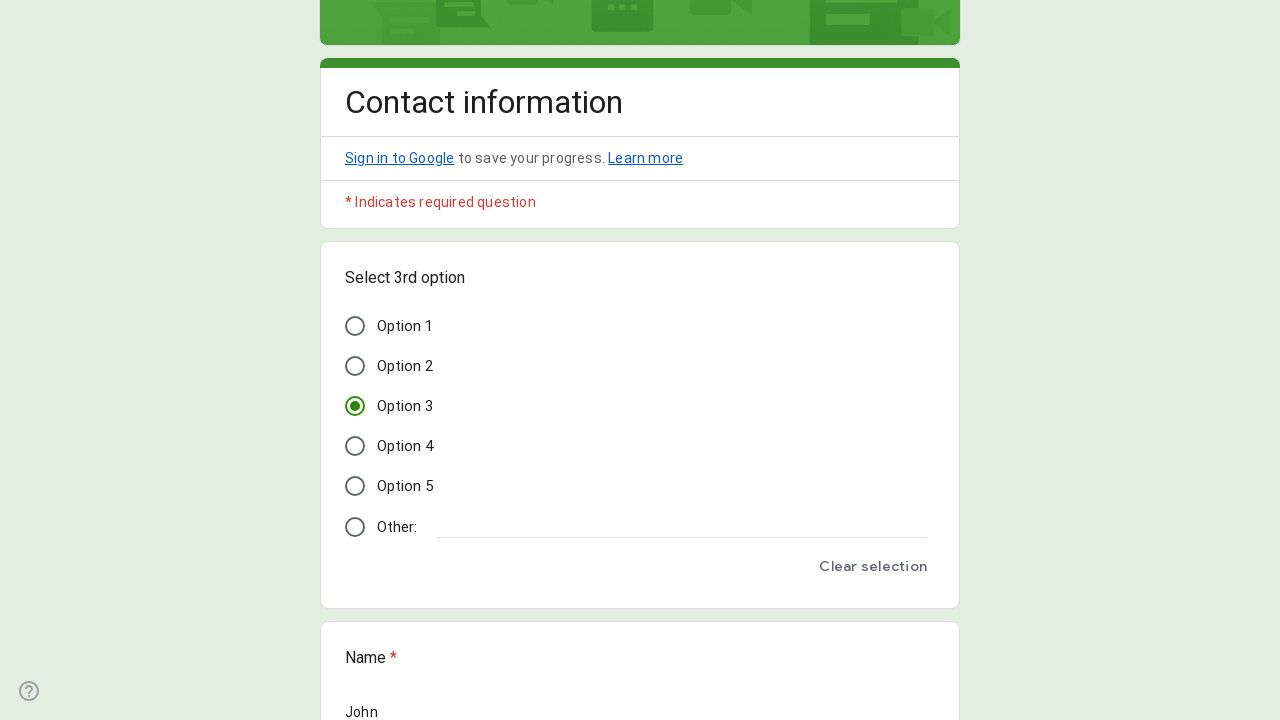

Filled Email field with 'test@example.com' on xpath=//*[contains(@data-params, '"Email"')]//input[@type='email']
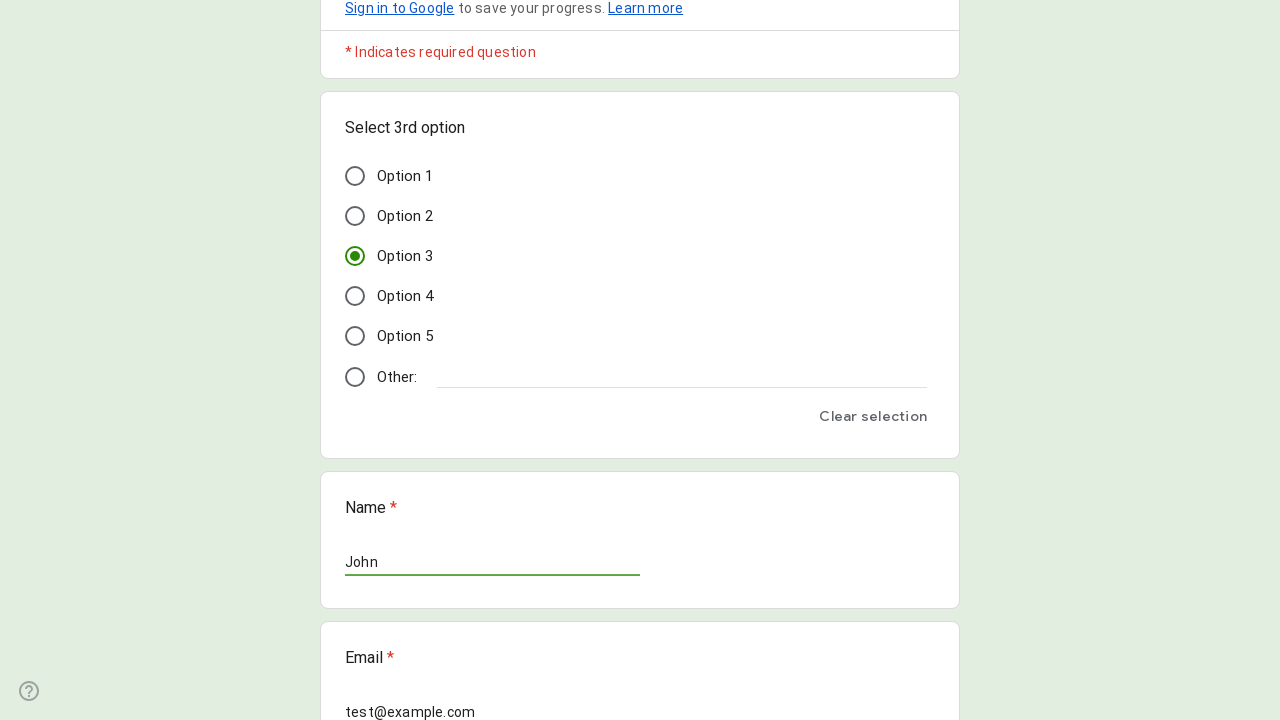

Filled Address field with 'Turu 2, 51004 Tartu' on xpath=//*[contains(@data-params, '"Address"')]//textarea
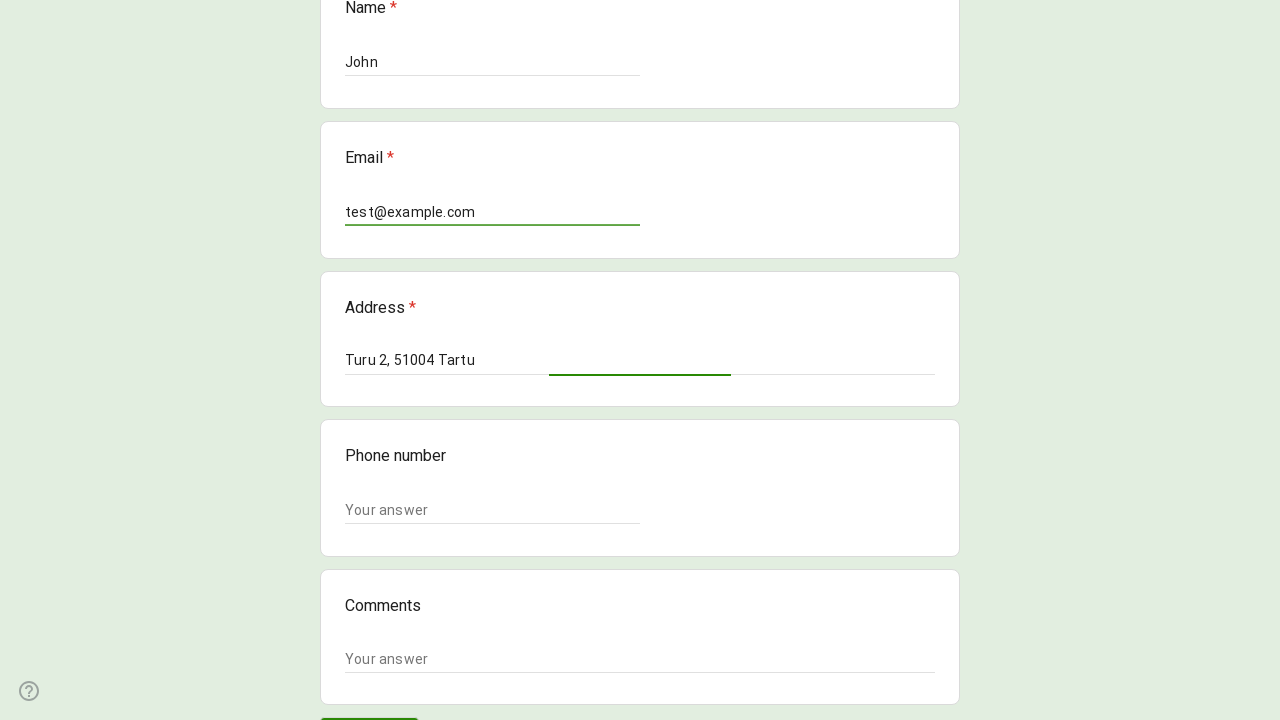

Filled Phone number field with '+37211111111' on xpath=//*[contains(@data-params, '"Phone number"')]//input[@type='text']
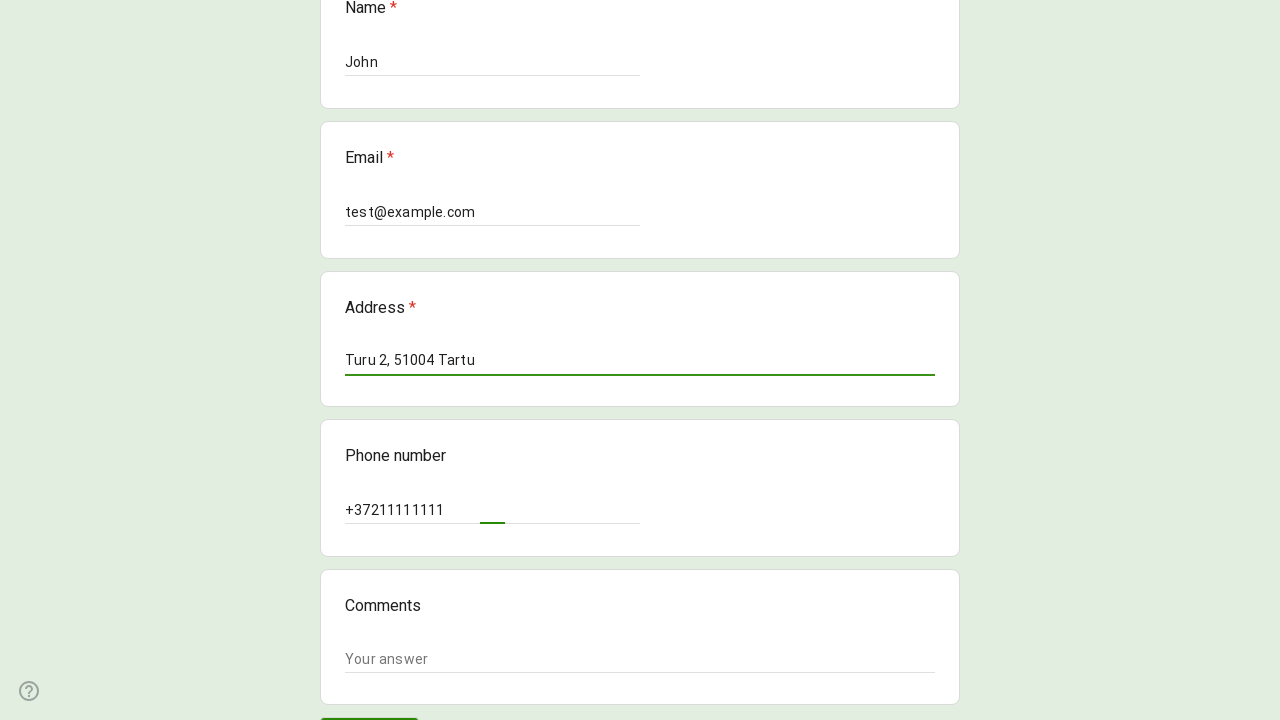

Filled Comments field with 'Lorem ipsum dolor sit amet' on xpath=//*[contains(@data-params, '"Comments"')]//textarea
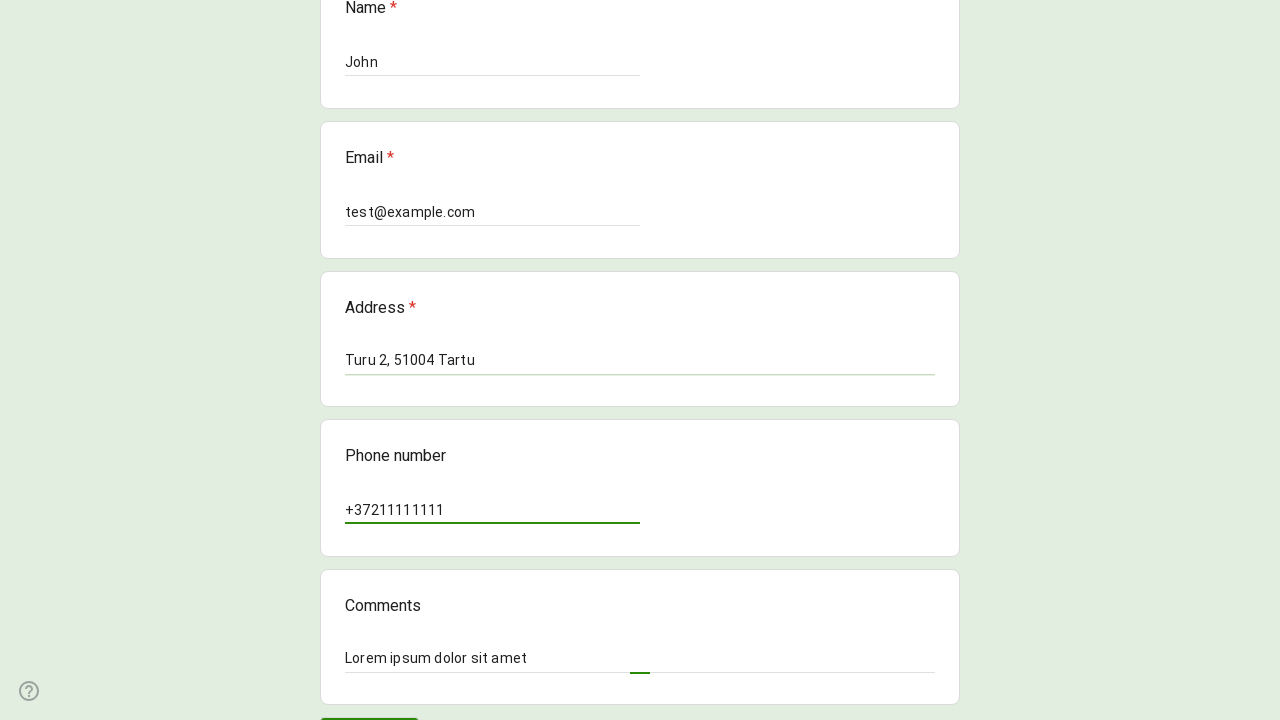

Clicked Submit button to submit the form at (369, 702) on xpath=//div[@role='button' and .//*[contains(text(), 'Submit') or contains(text(
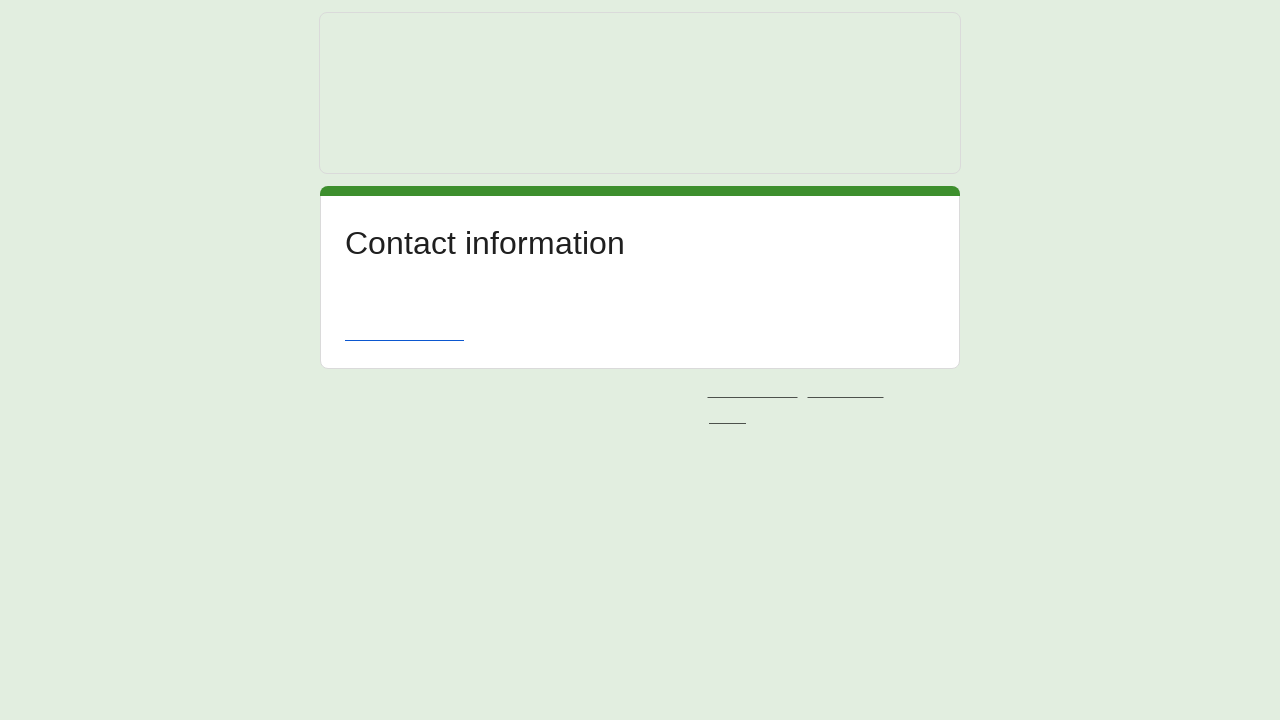

Form submission successful - success message displayed
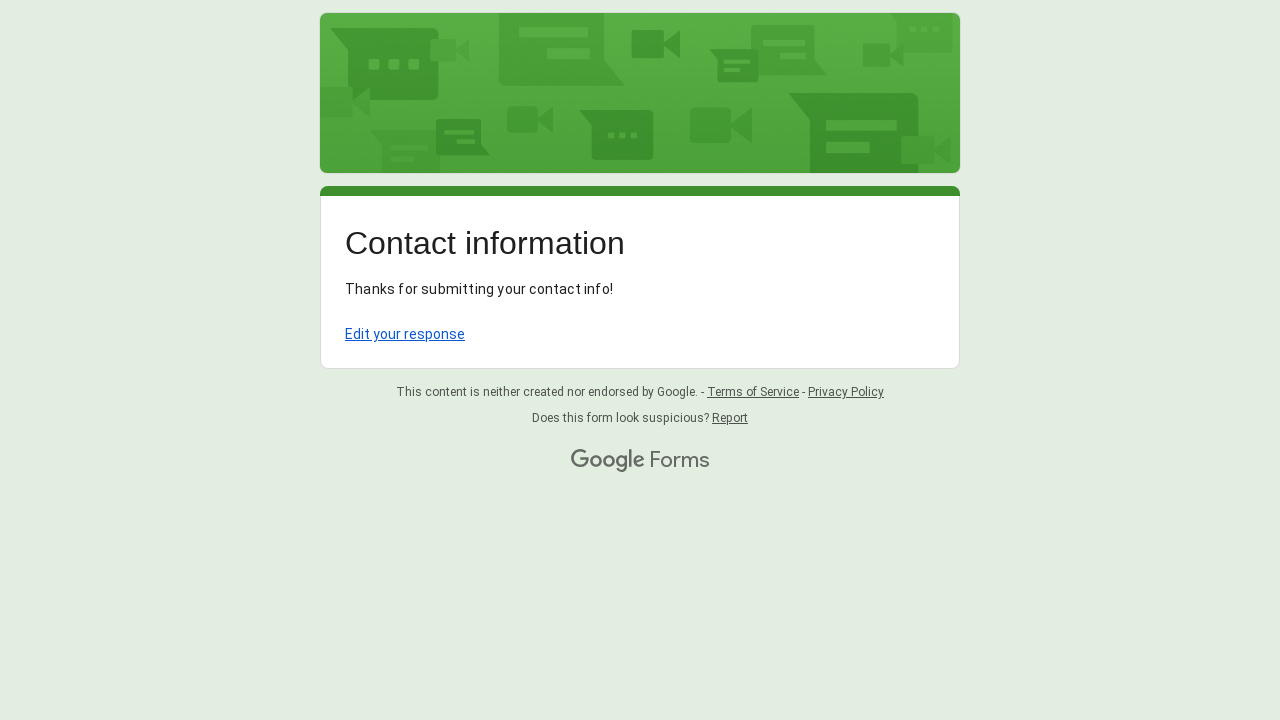

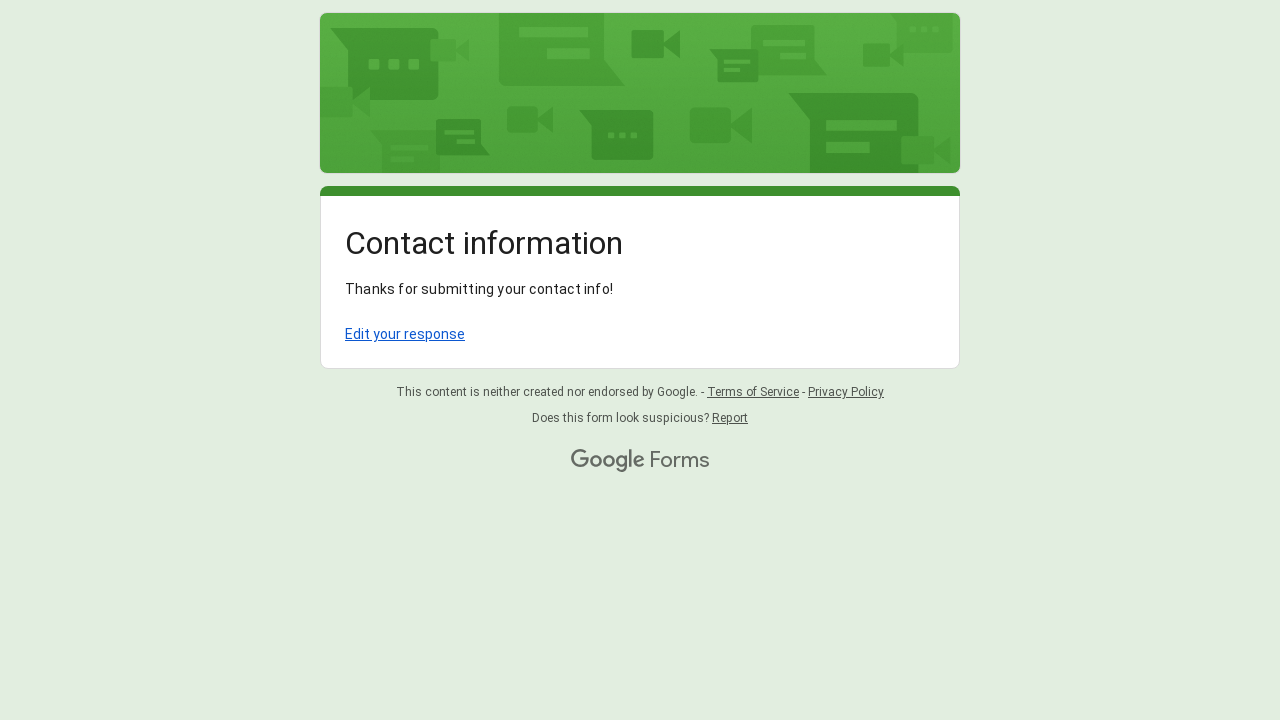